Tests switching between multiple browser windows by storing the first window reference, clicking a link to open a new window, finding the new window by comparison, and verifying page titles on both windows.

Starting URL: https://the-internet.herokuapp.com/windows

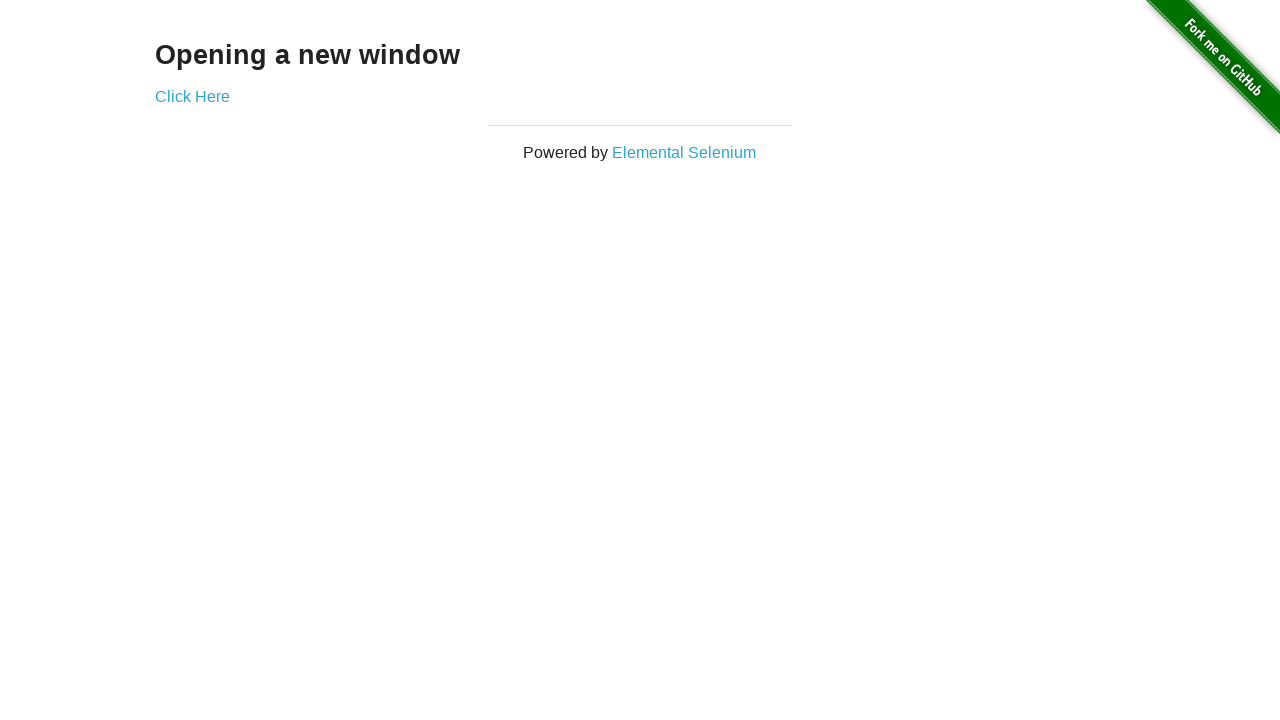

Navigated to the windows test page
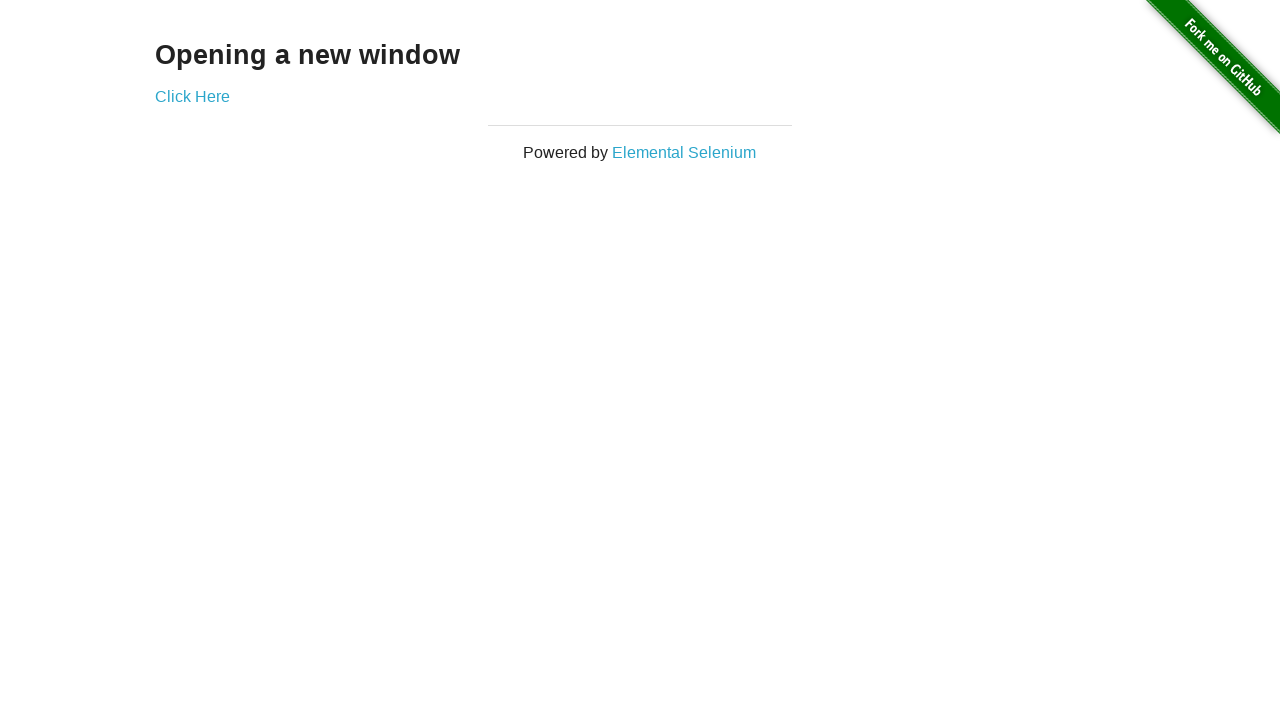

Stored reference to the first window
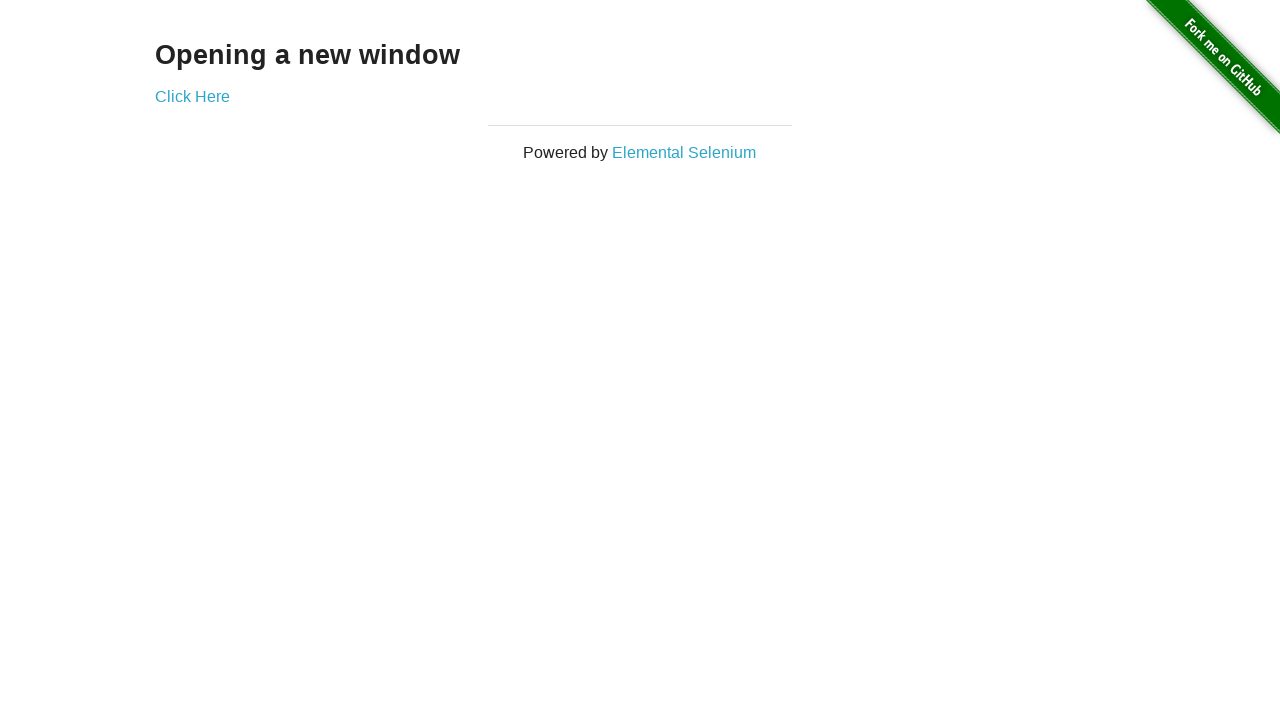

Clicked link to open a new window at (192, 96) on .example a
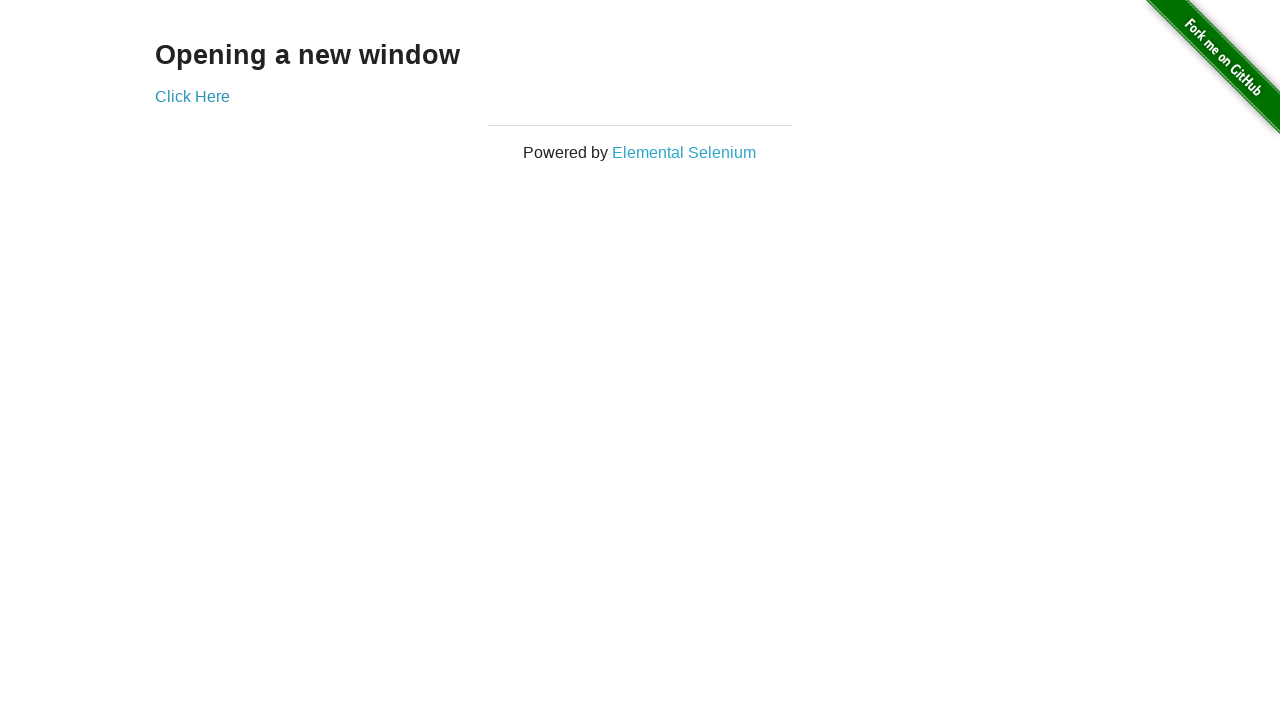

Captured the new window reference
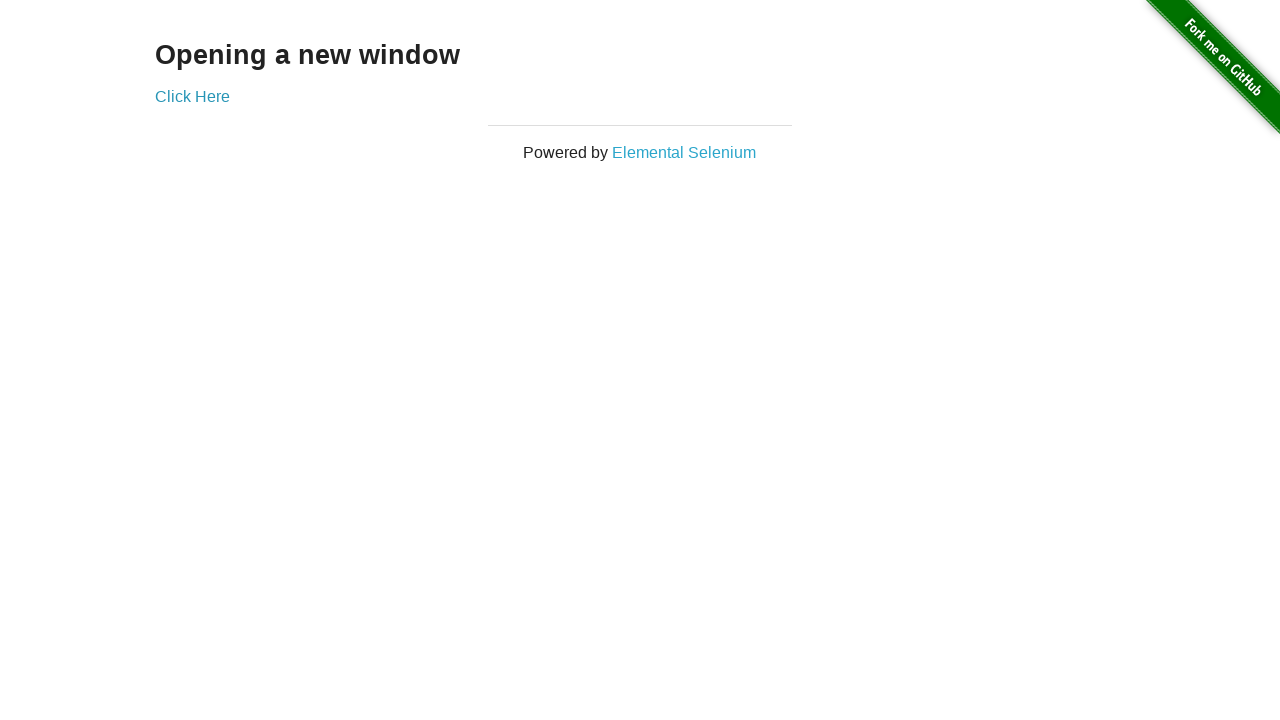

Verified original window title is 'The Internet'
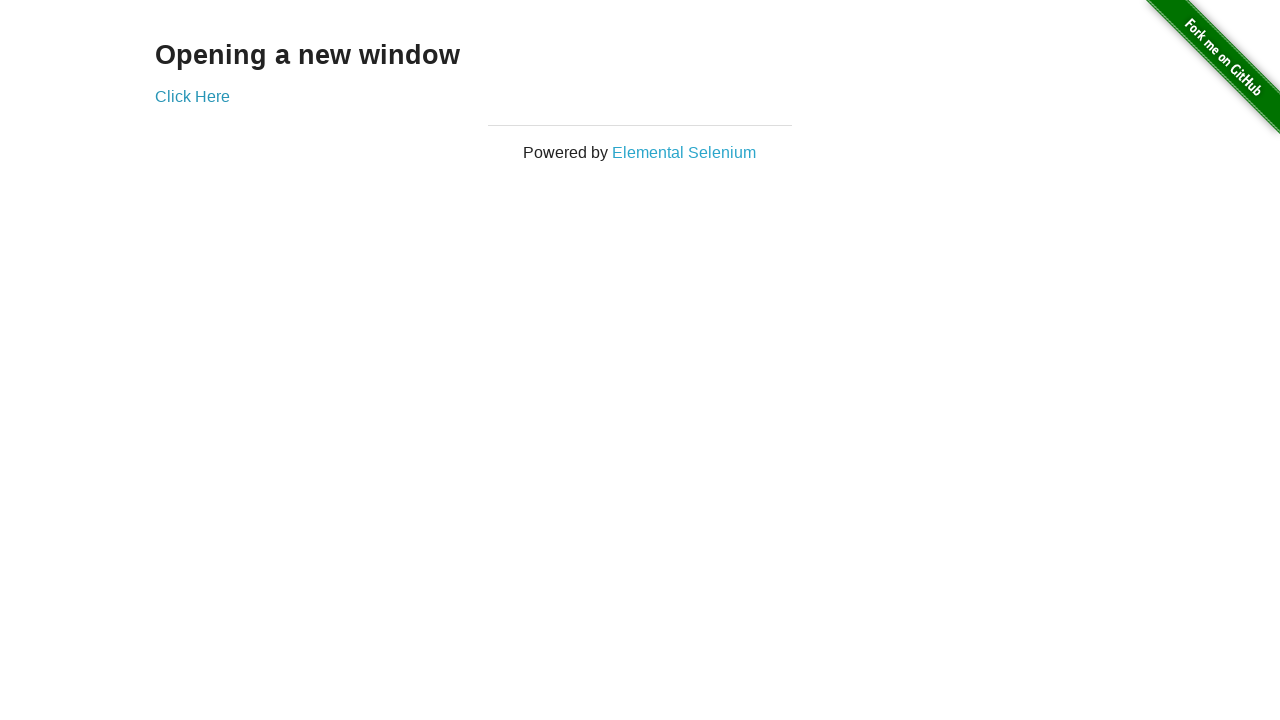

New window page fully loaded
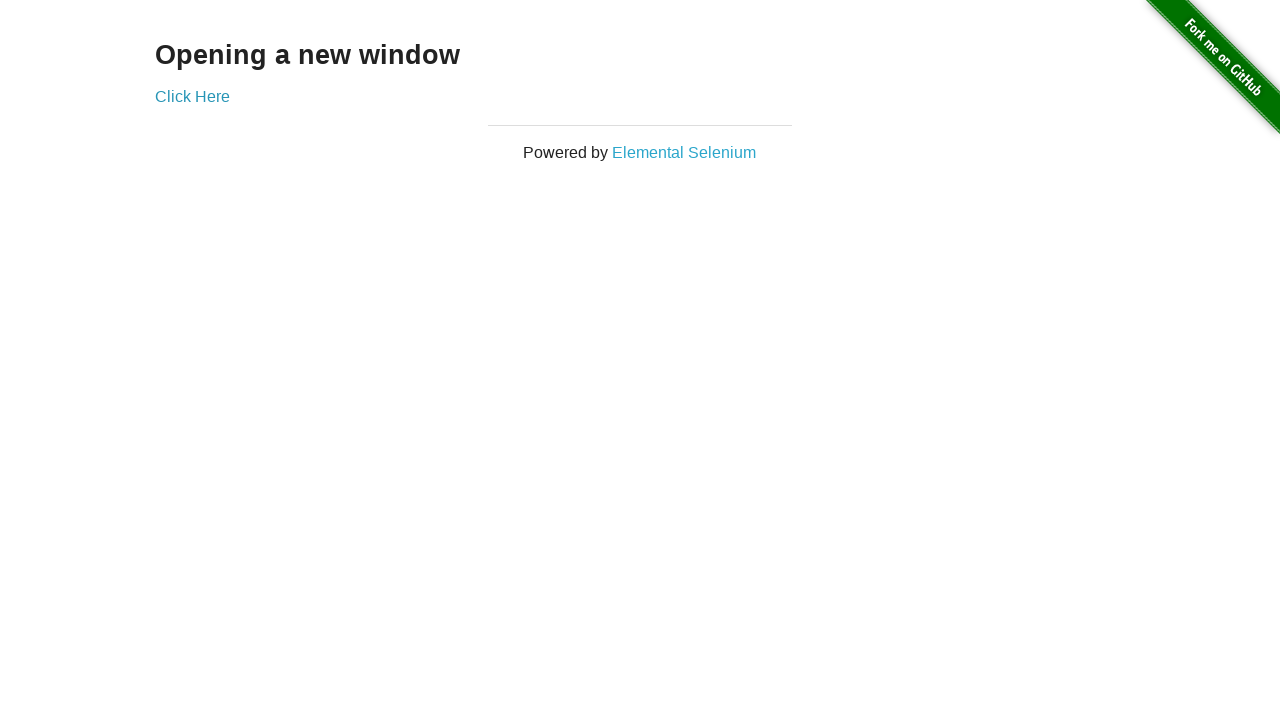

Verified new window title is 'New Window'
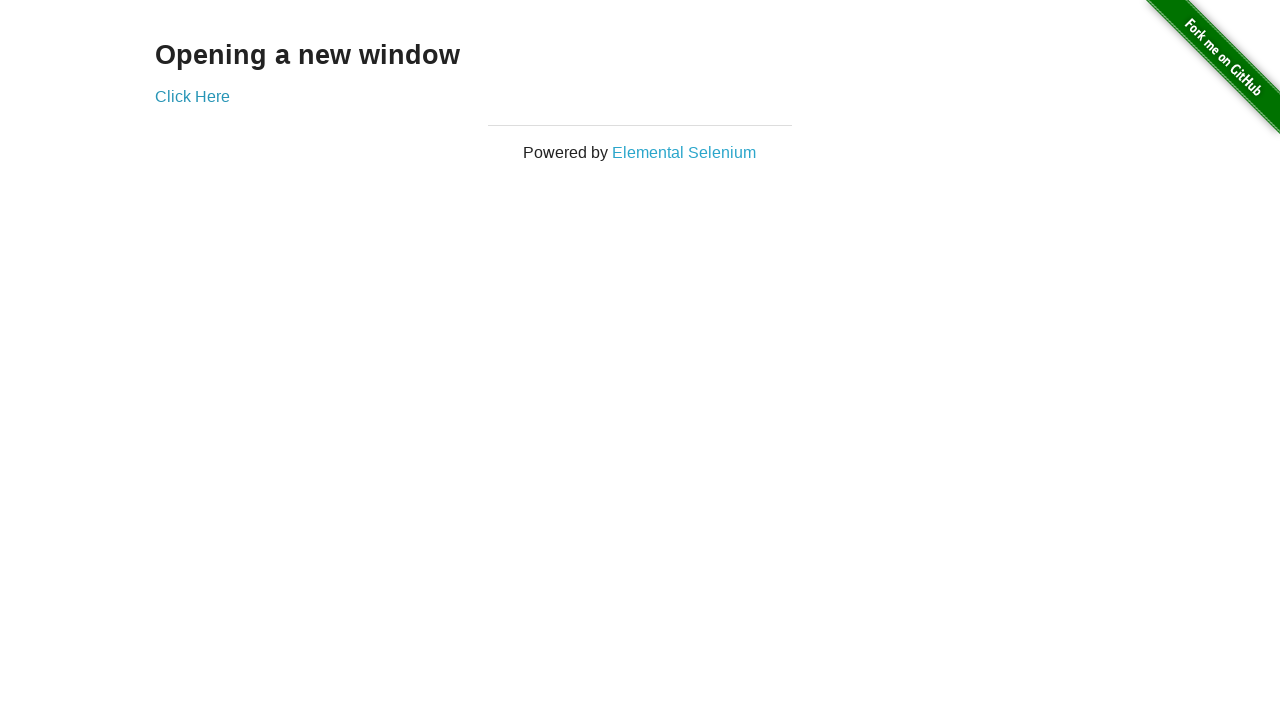

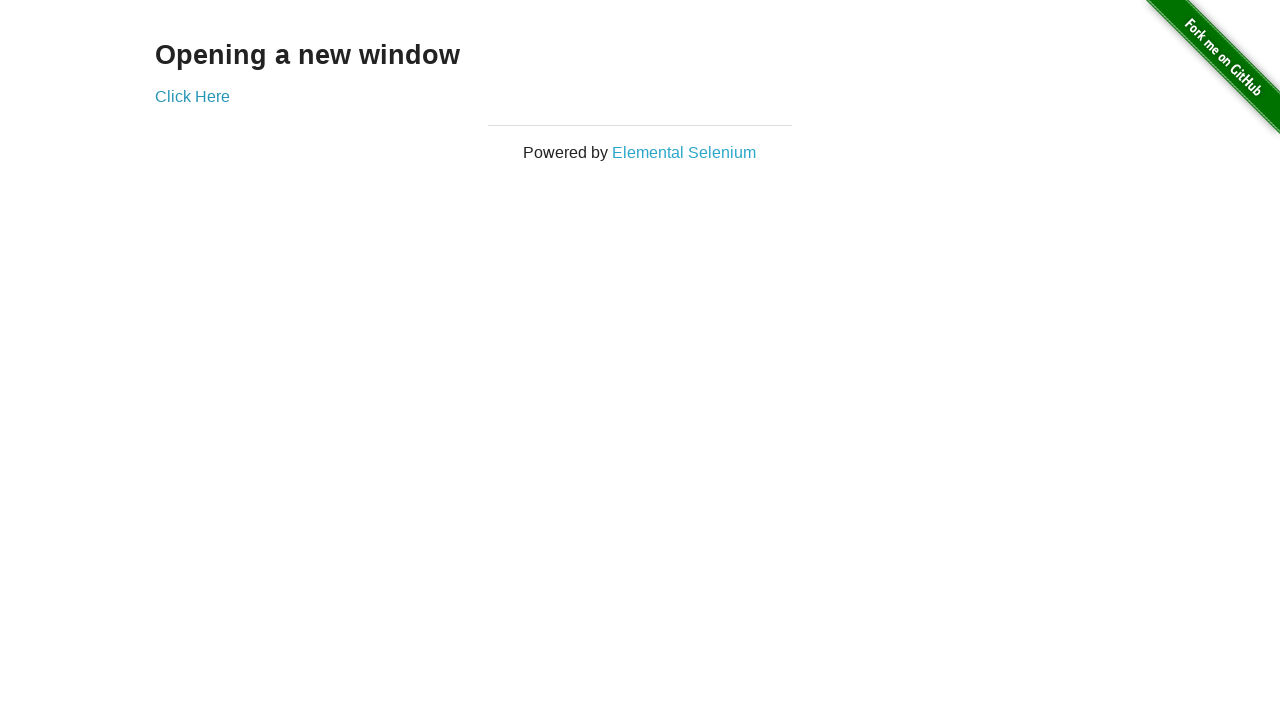